Tests that a user can fill a number input field with numeric characters and verifies the value is accepted

Starting URL: https://the-internet.herokuapp.com

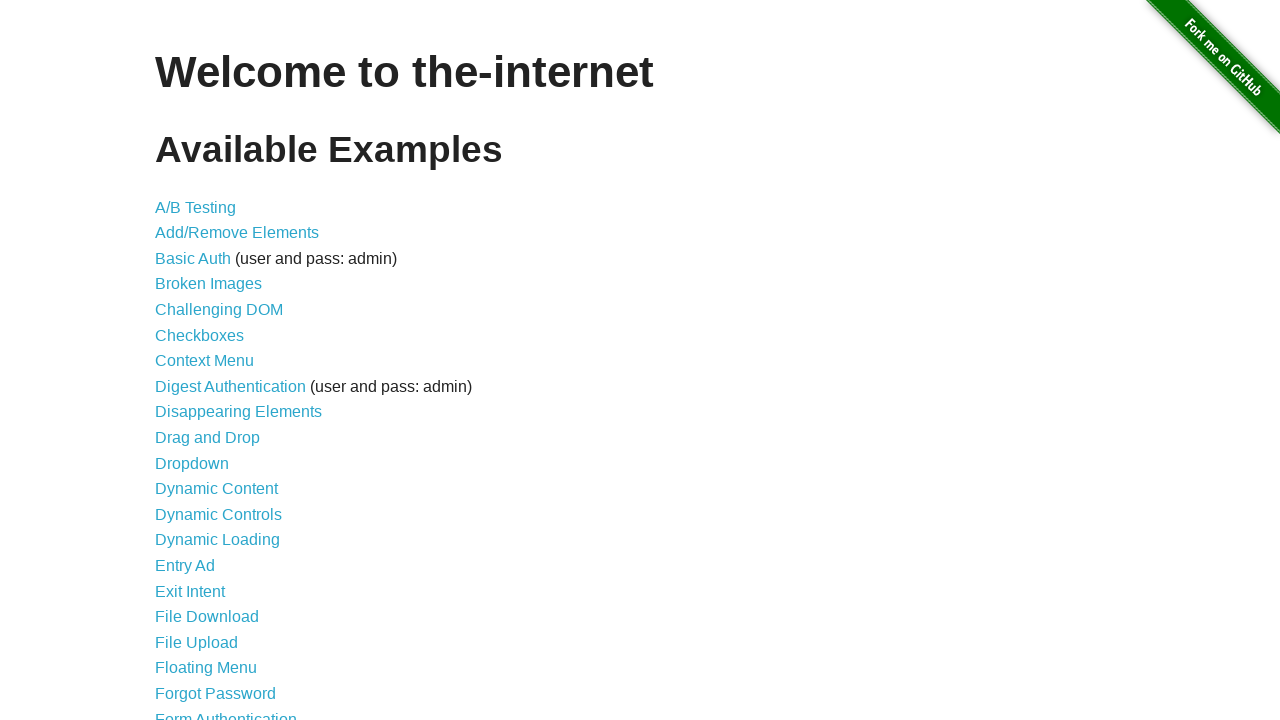

Clicked on Inputs link from main page at (176, 361) on a[href='/inputs']
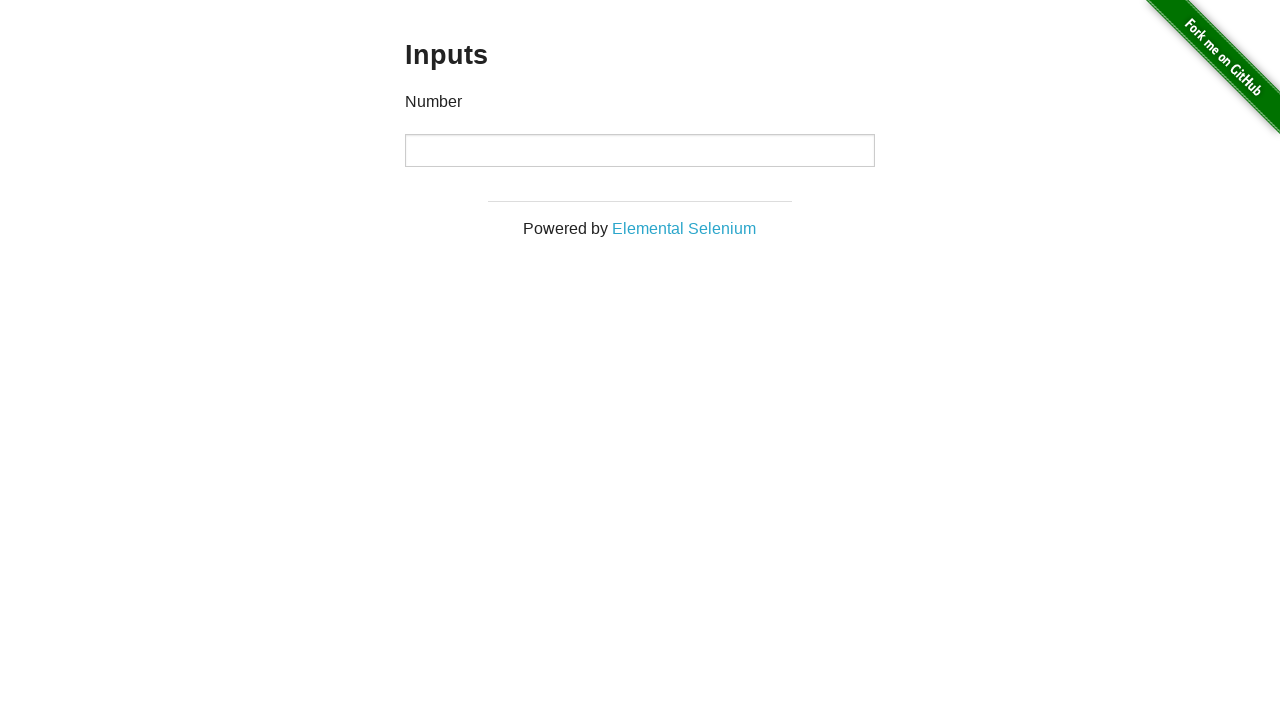

Inputs page loaded and number input field is visible
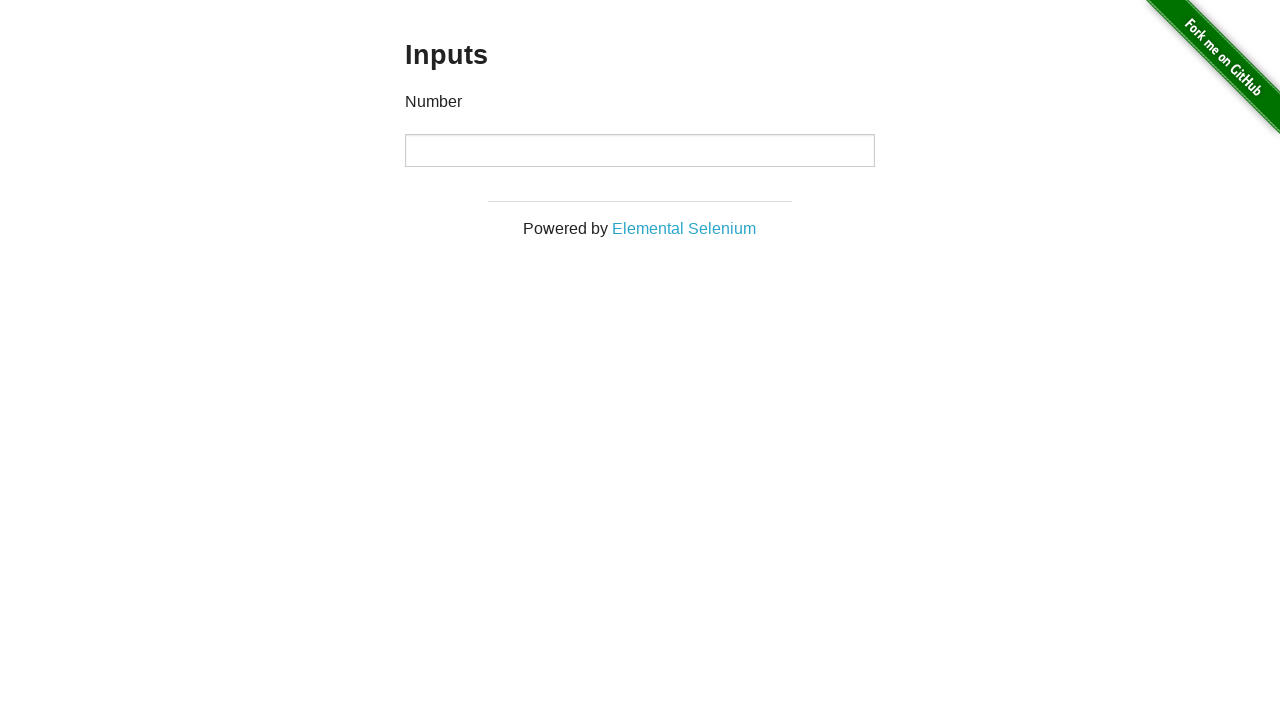

Filled number input field with value '123' on input[type='number']
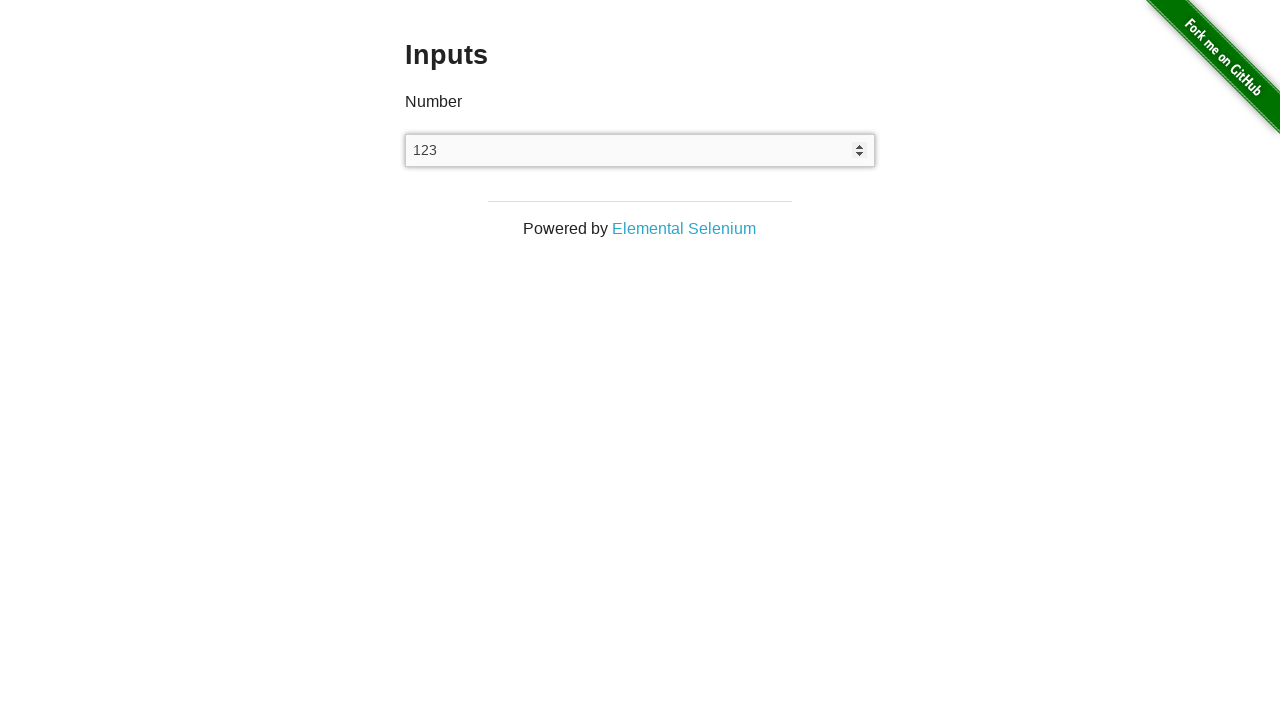

Verified that number input field contains the value '123'
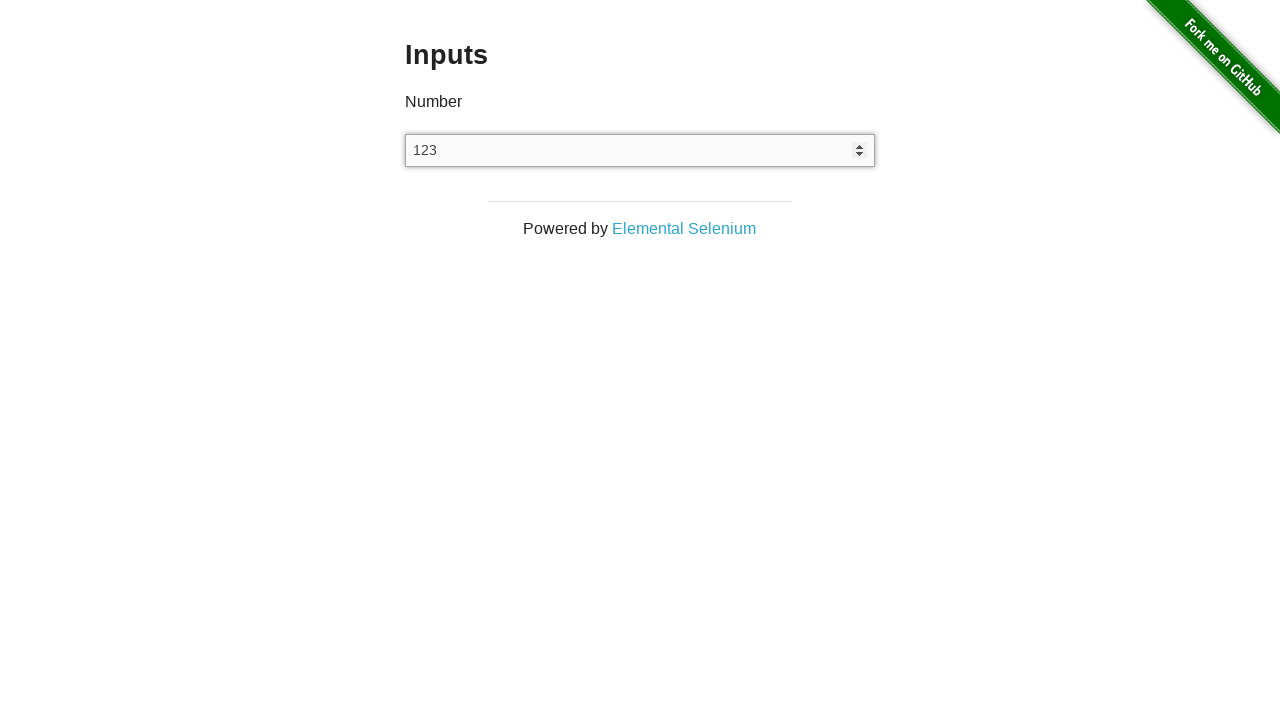

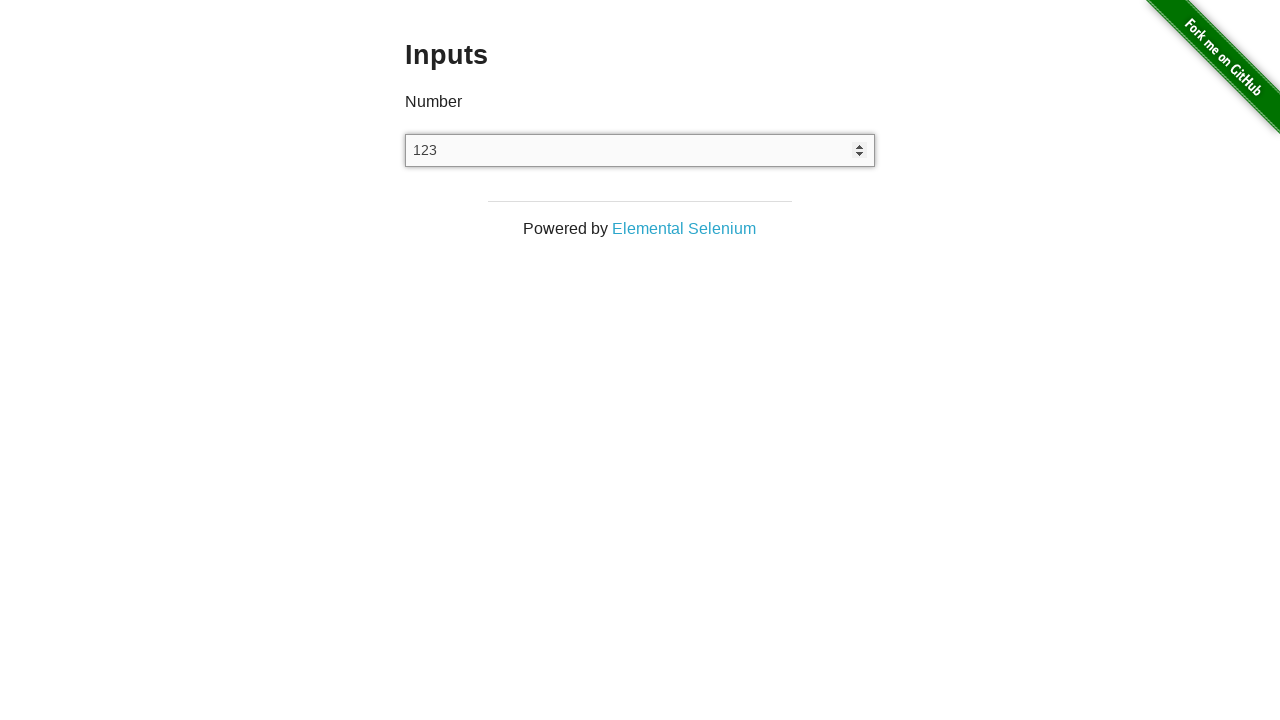